Tests hover action on clothing category menu and clicks on women's section

Starting URL: http://prestashop.qualifiez.fr/

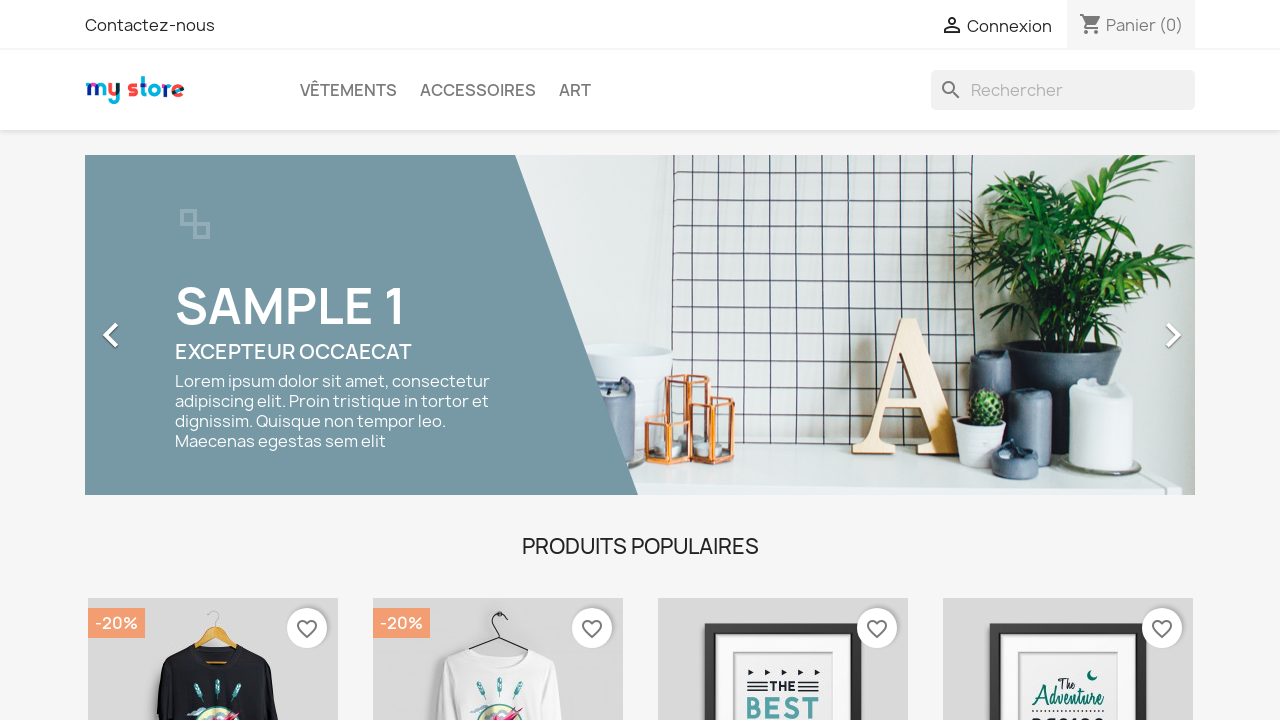

Hovered over clothing category menu at (348, 90) on #category-3 > a:nth-child(1)
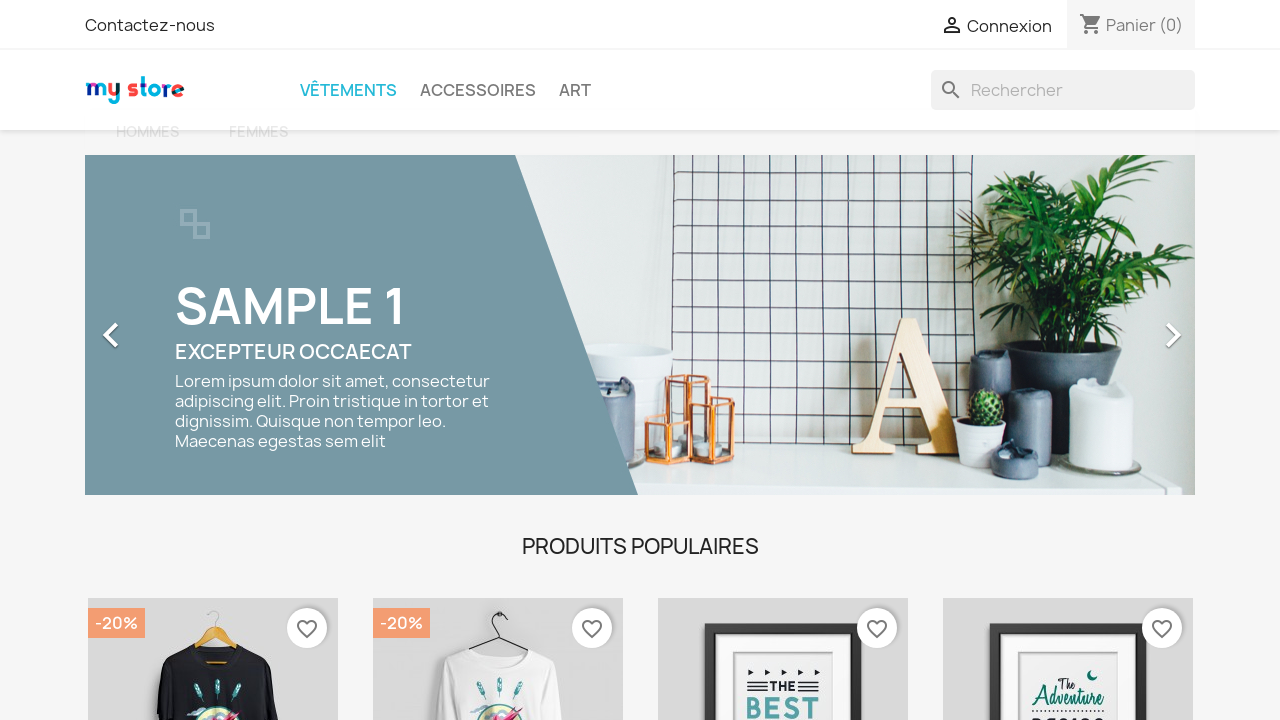

Clicked on FEMME (Women's) section at (264, 136) on text=FEMME
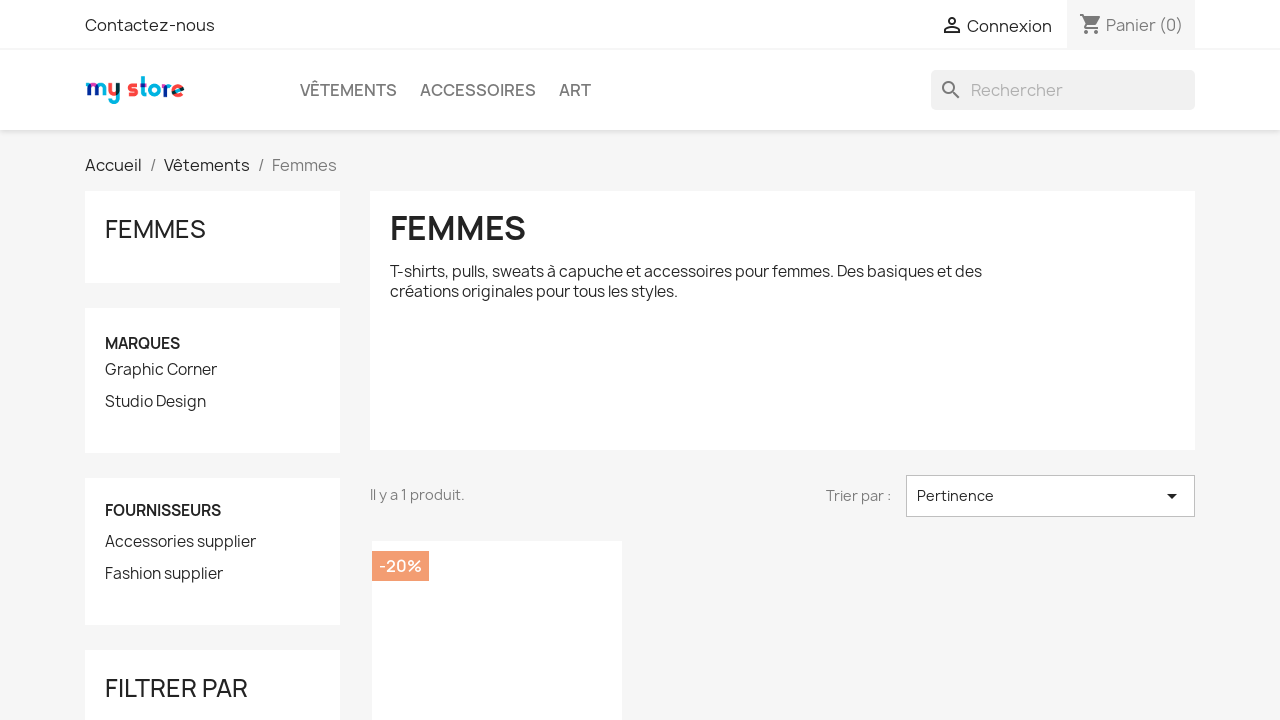

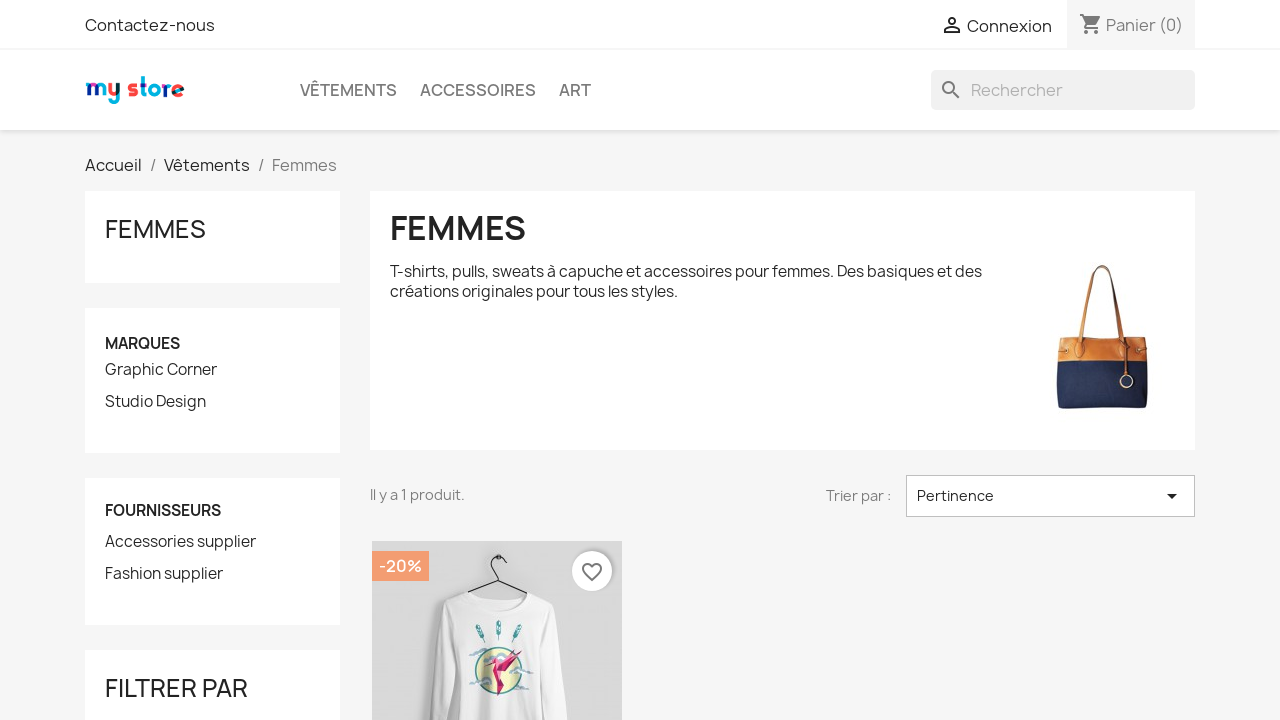